Navigates to Flipkart's homepage and waits for the page to load.

Starting URL: https://www.flipkart.com/

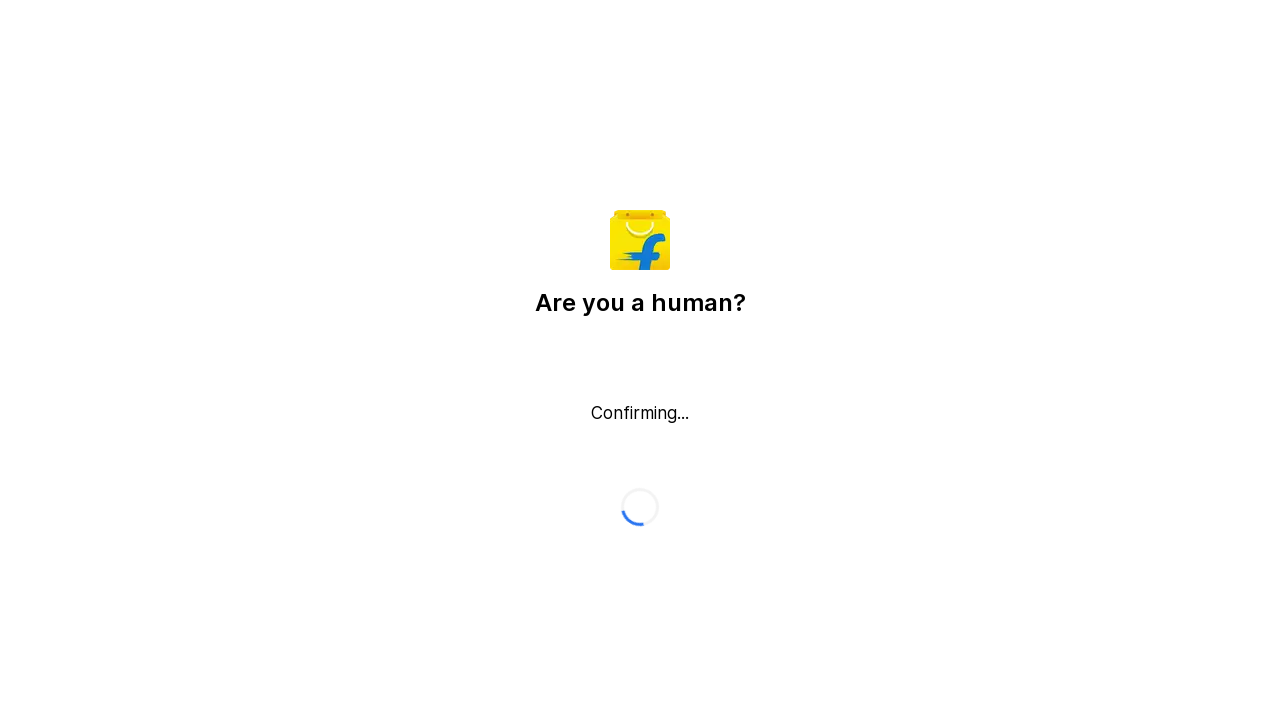

Waited for Flipkart homepage to load (networkidle state)
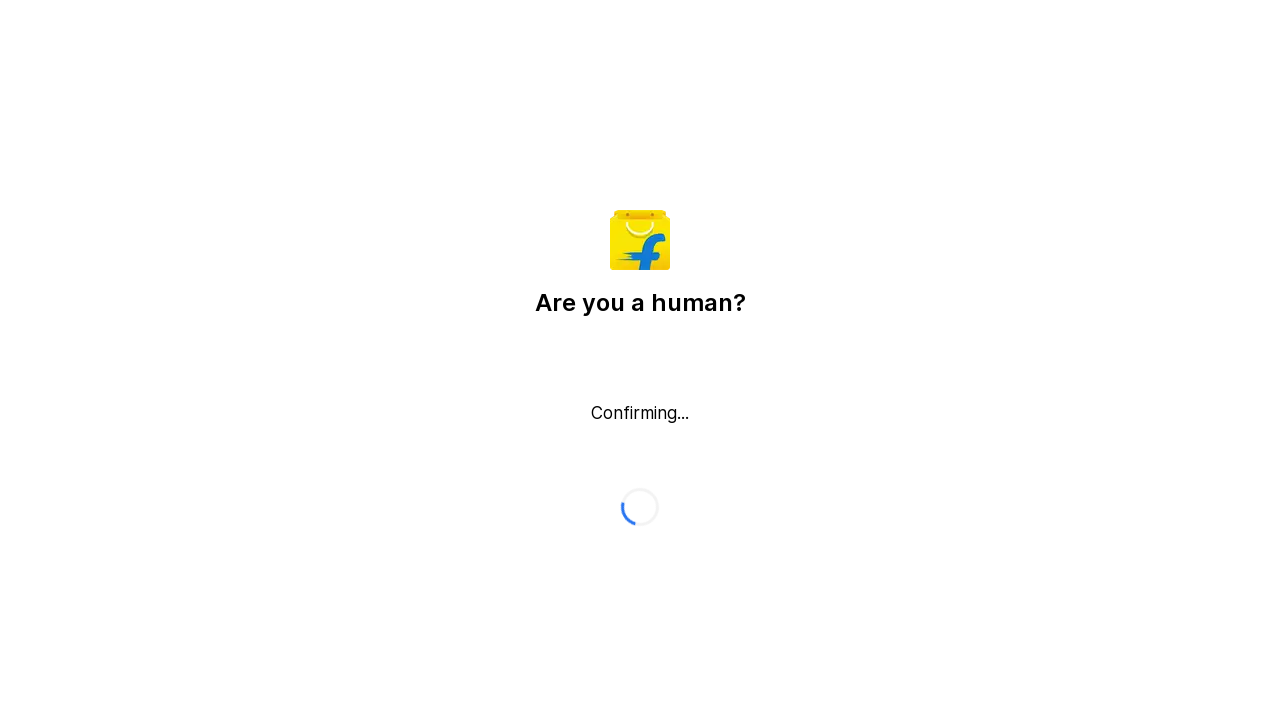

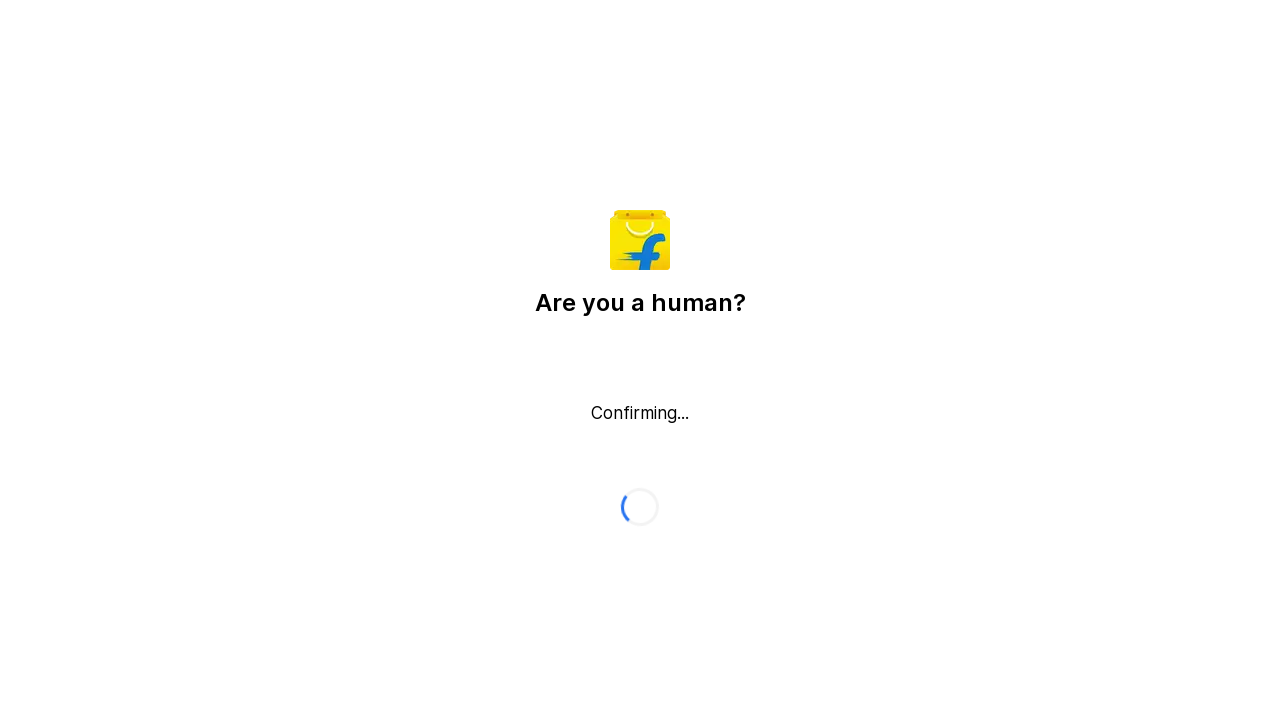